Navigates to Mount Sinai website and verifies the "Our Locations" link text is displayed correctly

Starting URL: https://www.mountsinai.org/

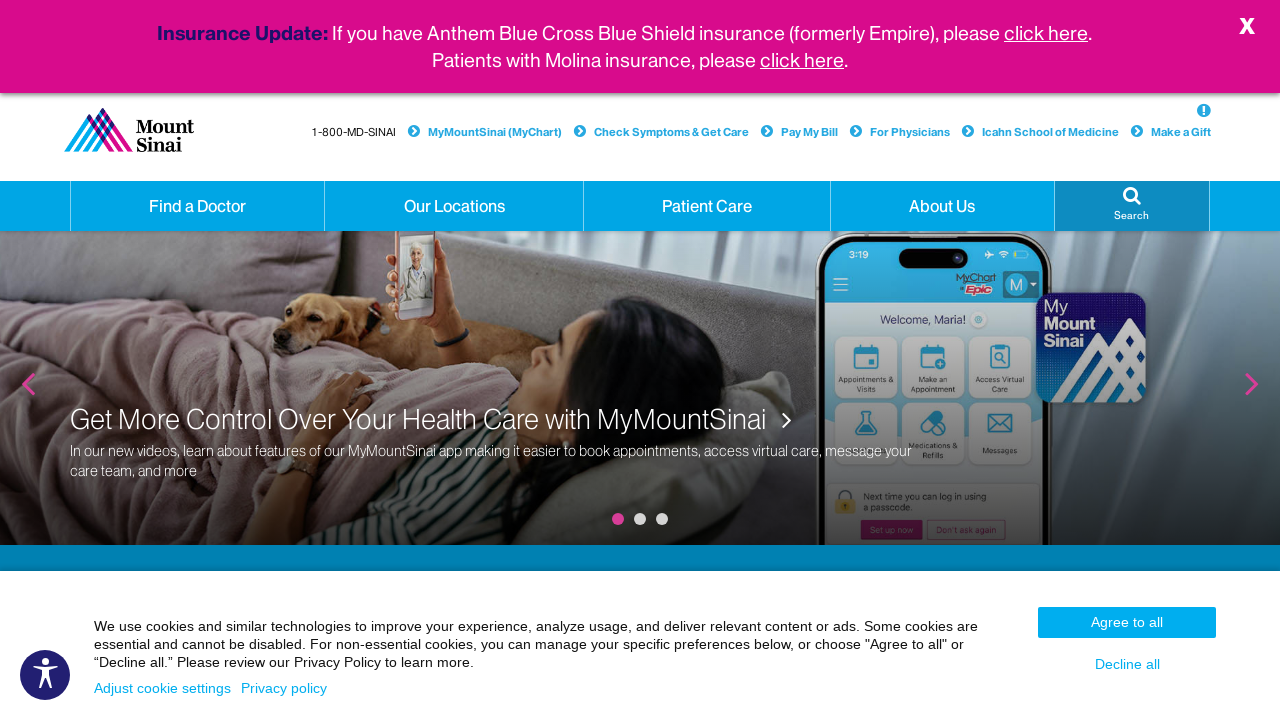

Located the 'Our Locations' link element on Mount Sinai website
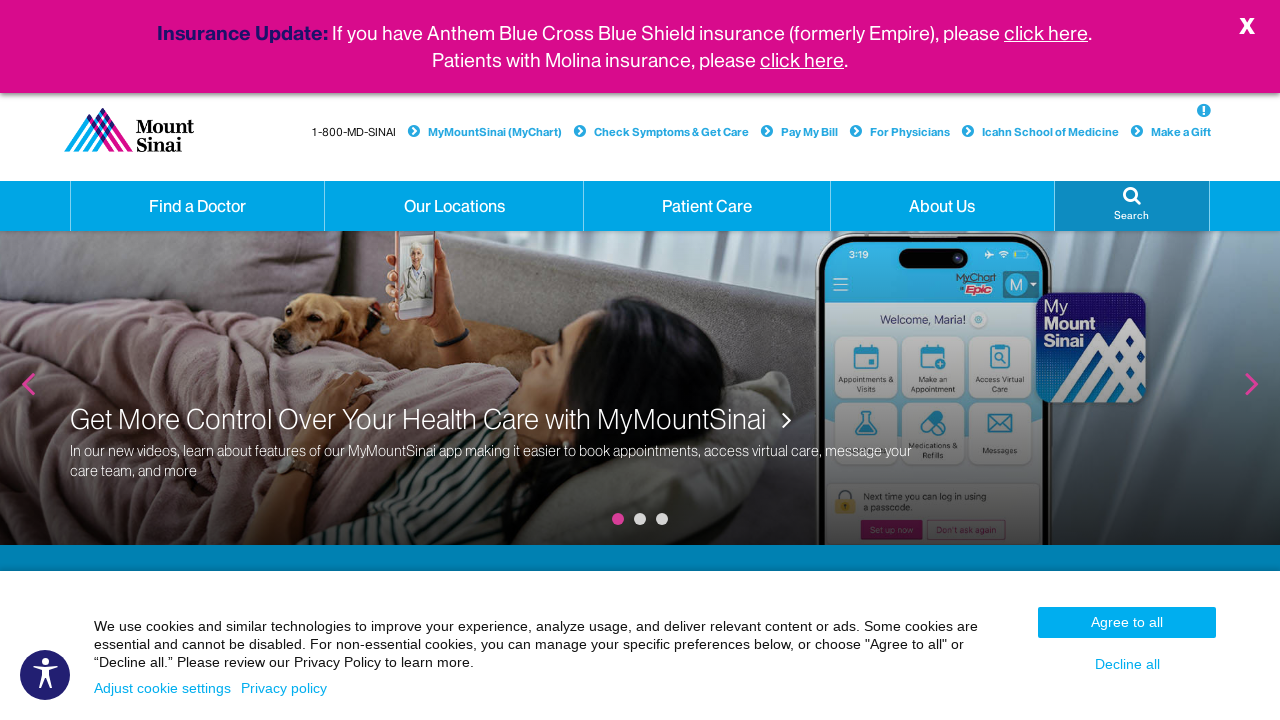

Waited for the 'Our Locations' link to be visible
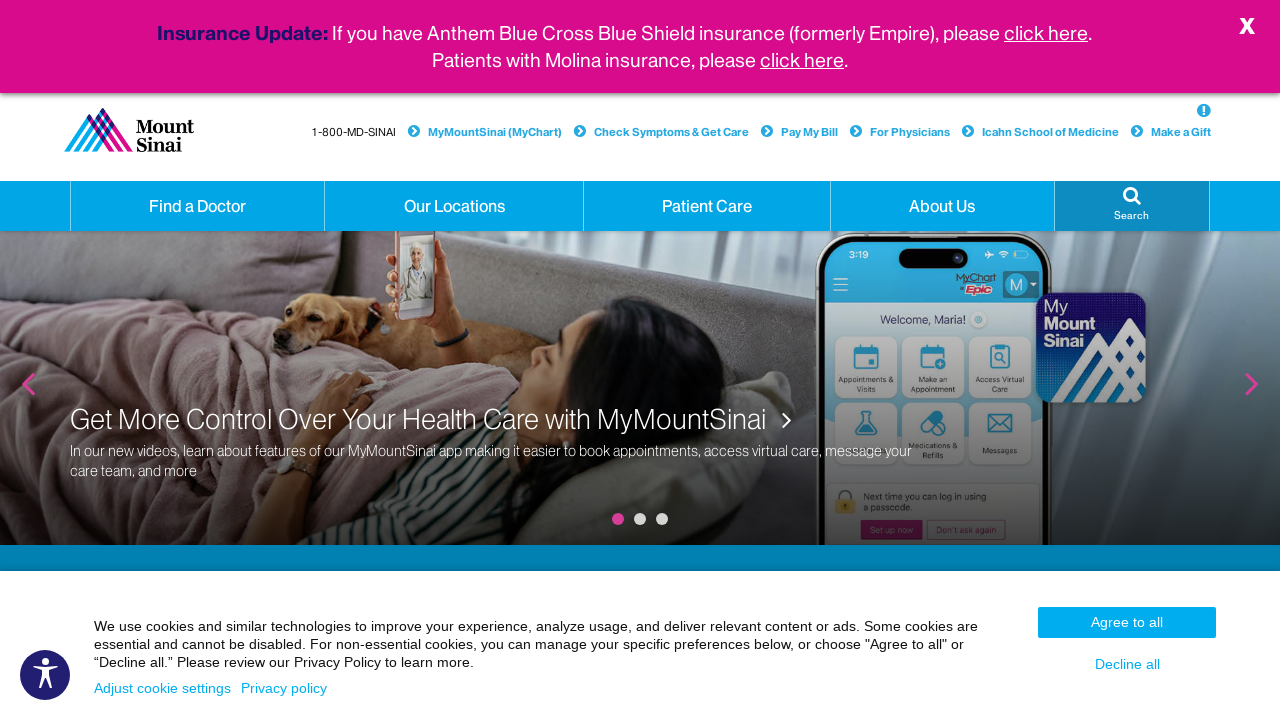

Retrieved text content: '
                            
                            Our Locations
                        '
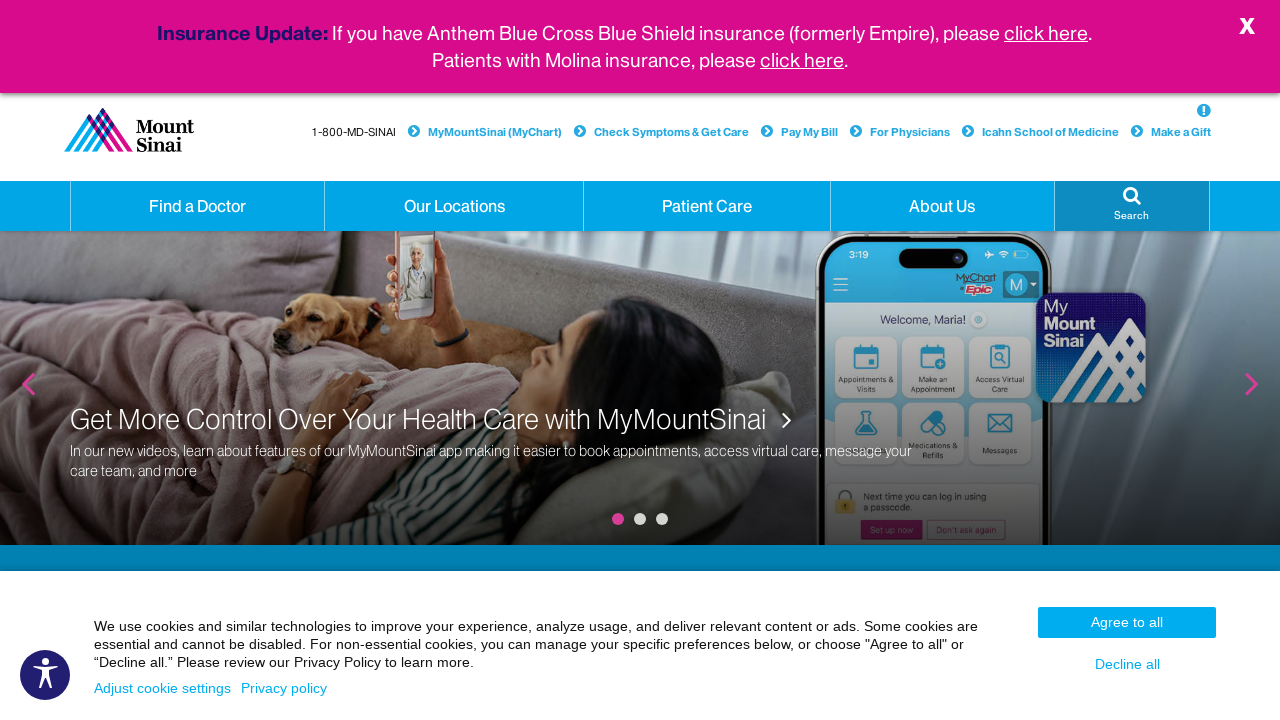

Printed the 'Our Locations' link text to console
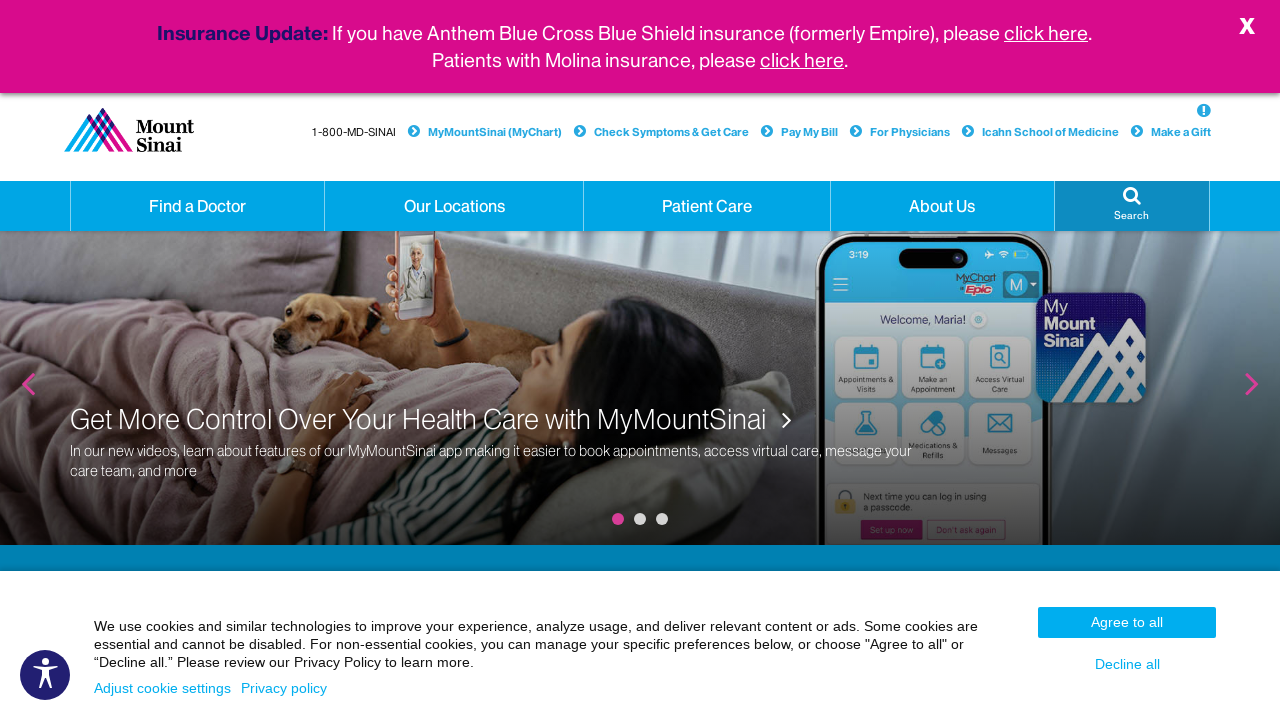

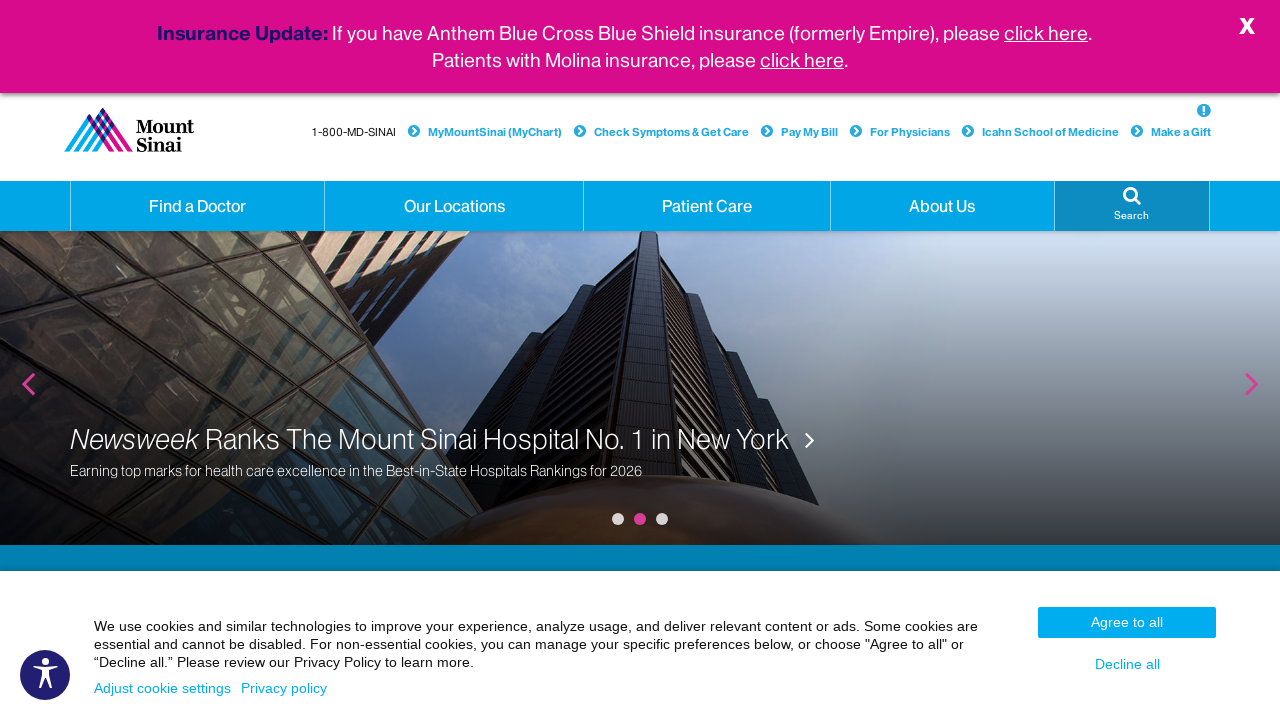